Navigates to WebdriverIO homepage and retrieves the current URL

Starting URL: https://webdriver.io

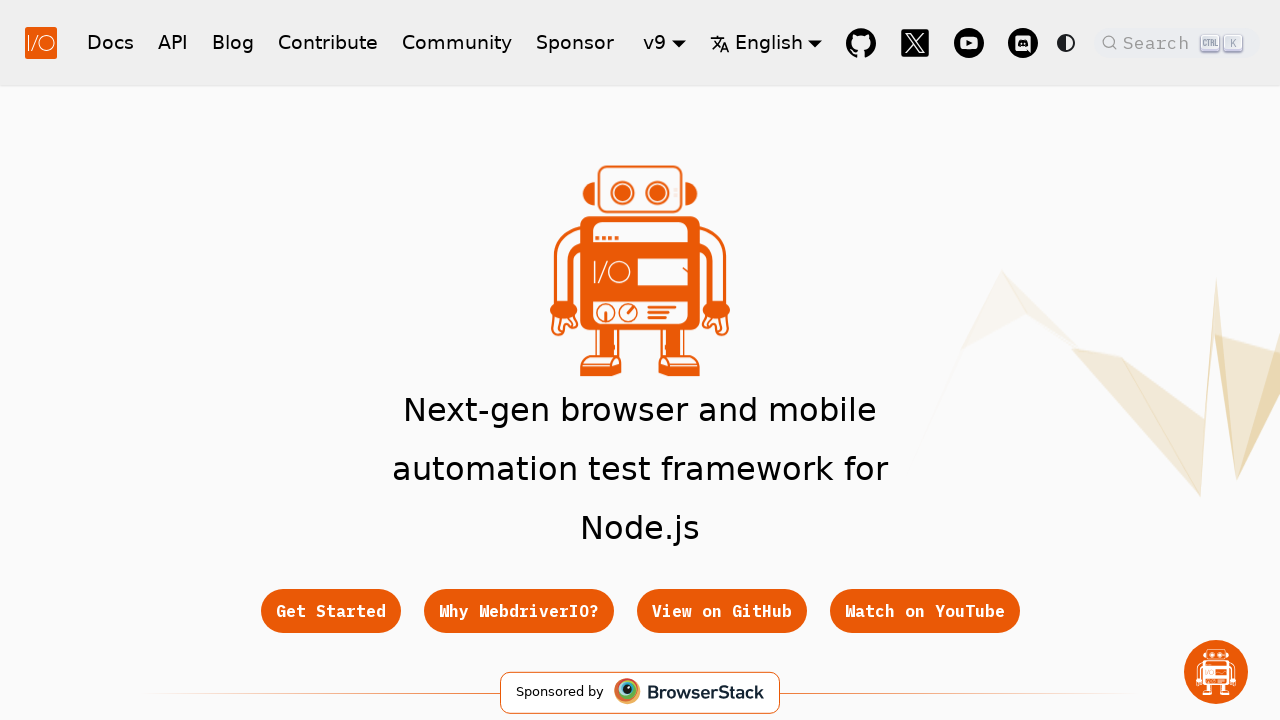

Retrieved current URL from WebdriverIO homepage
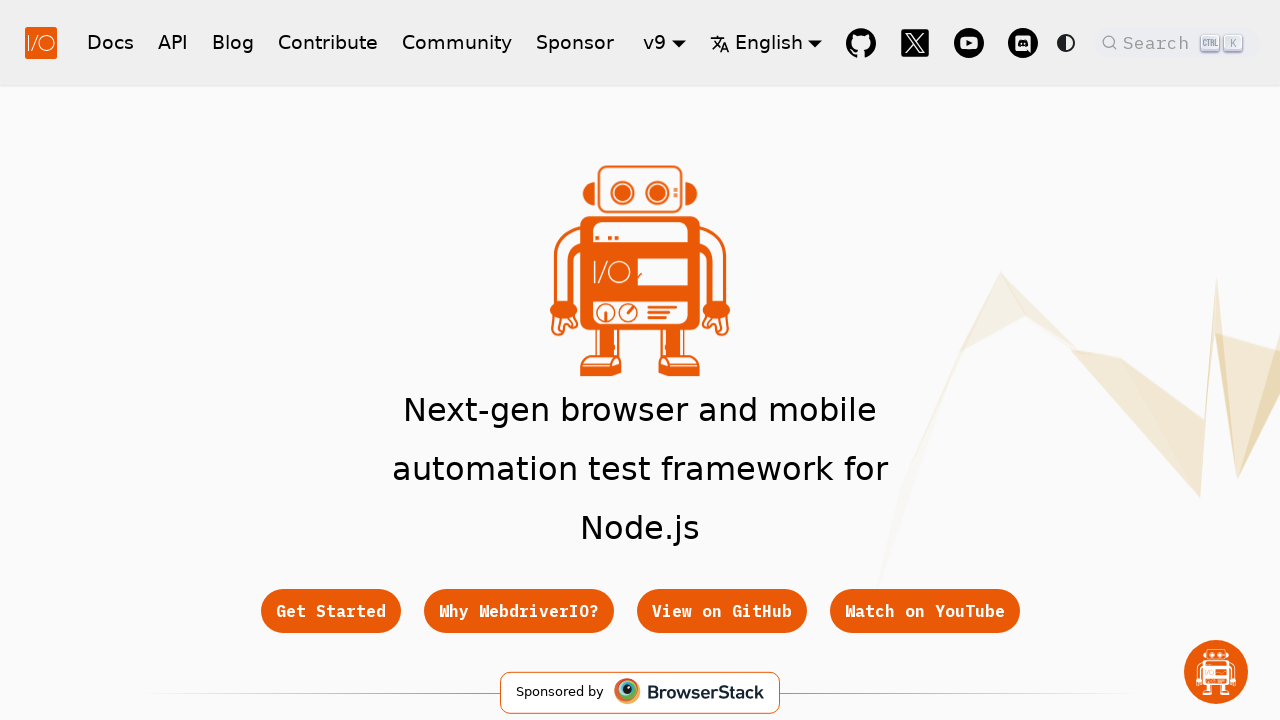

Printed current URL to console
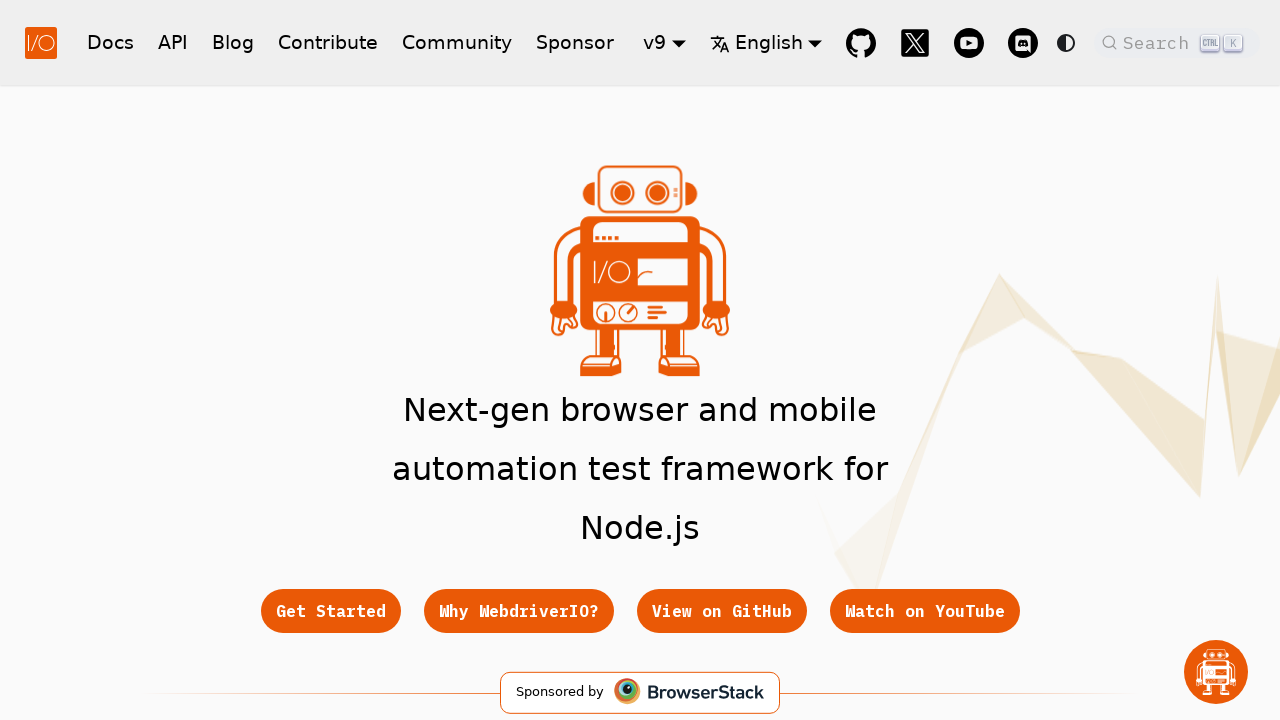

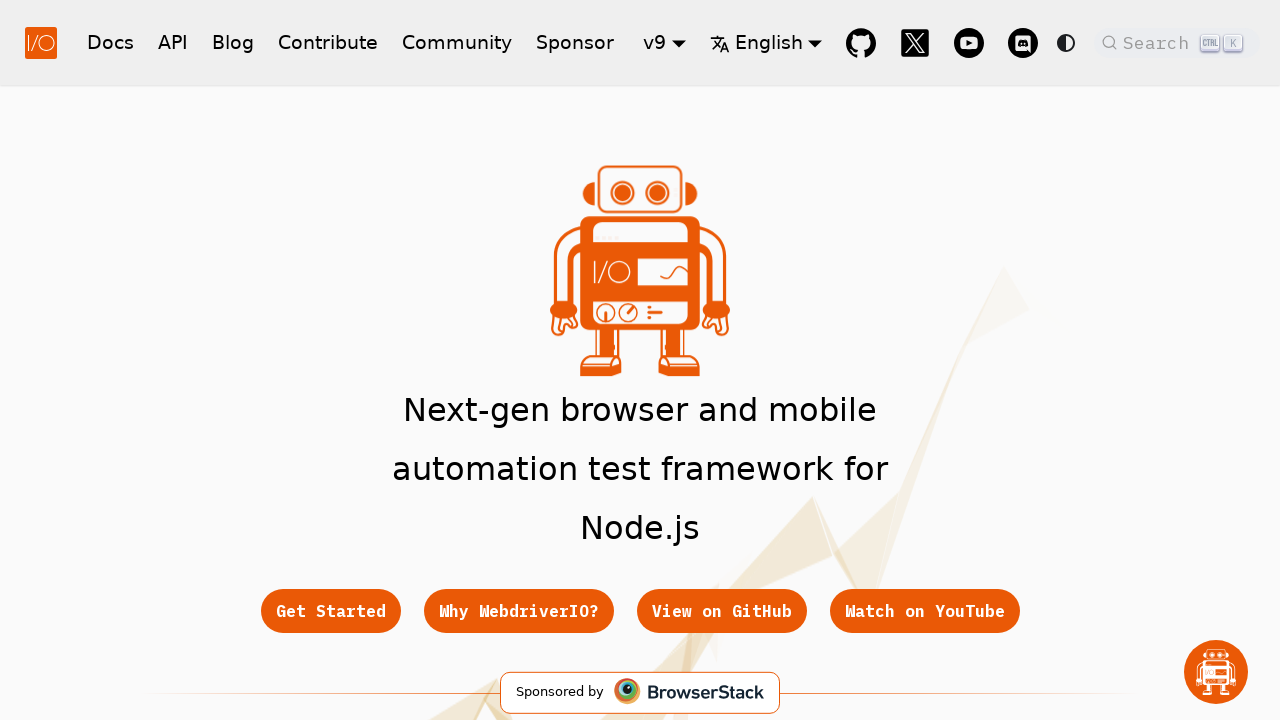